Tests mouse event handling by navigating to a mouse event demo page and performing multiple clicks on a click area element.

Starting URL: https://material.playwrightvn.com/

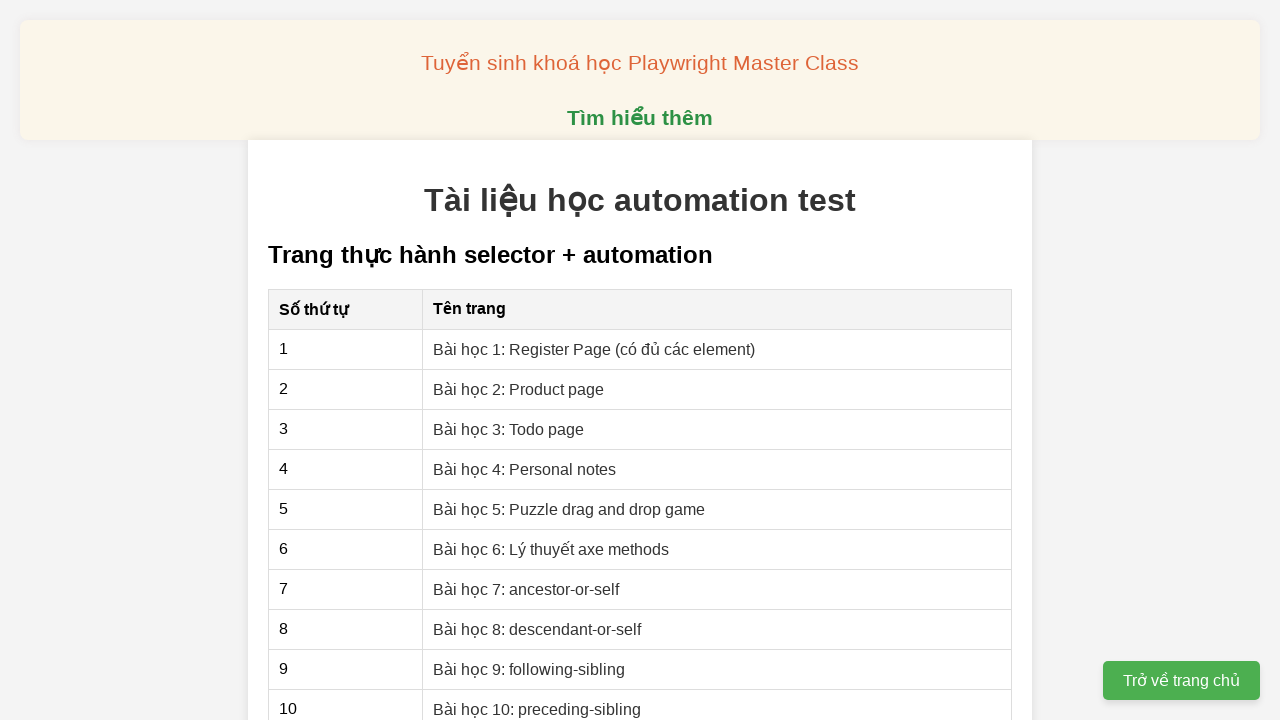

Navigated to Material Playwright VN homepage
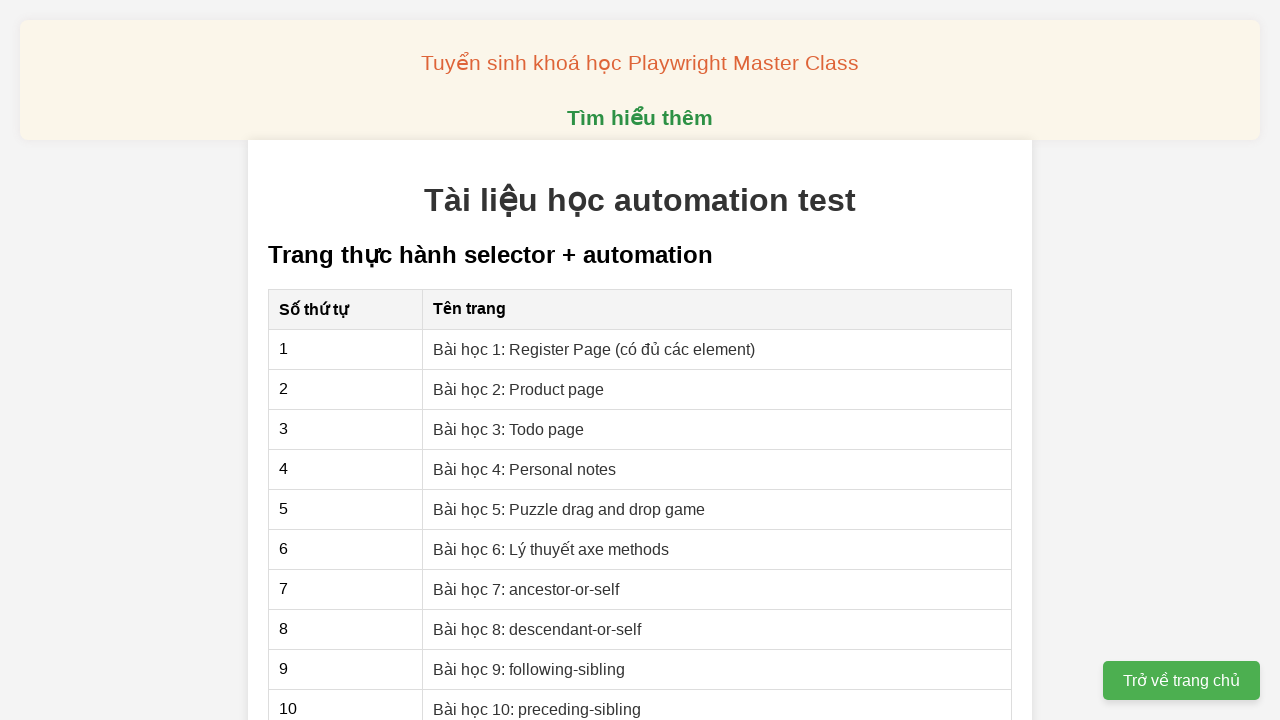

Clicked on mouse event lesson link at (510, 360) on xpath=//a[@href="018-mouse.html"]
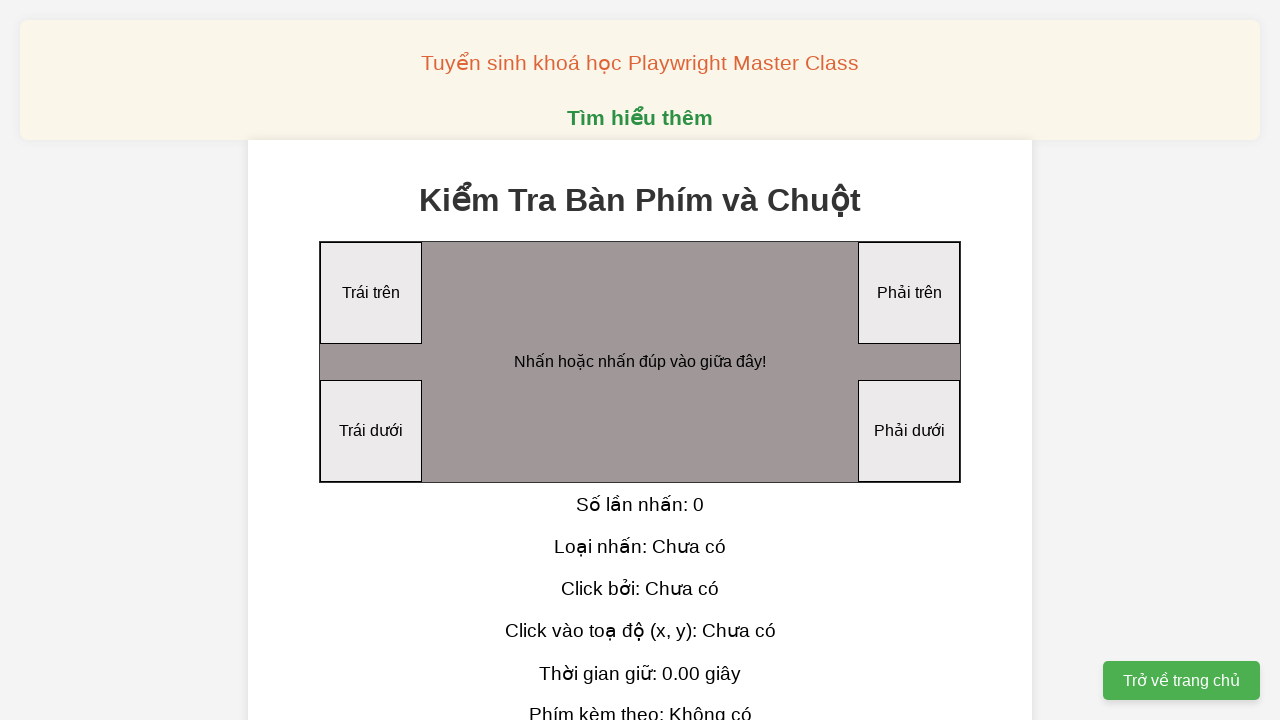

Performed 10 clicks on the click area element at (640, 362) on xpath=//div[@id="clickArea"]
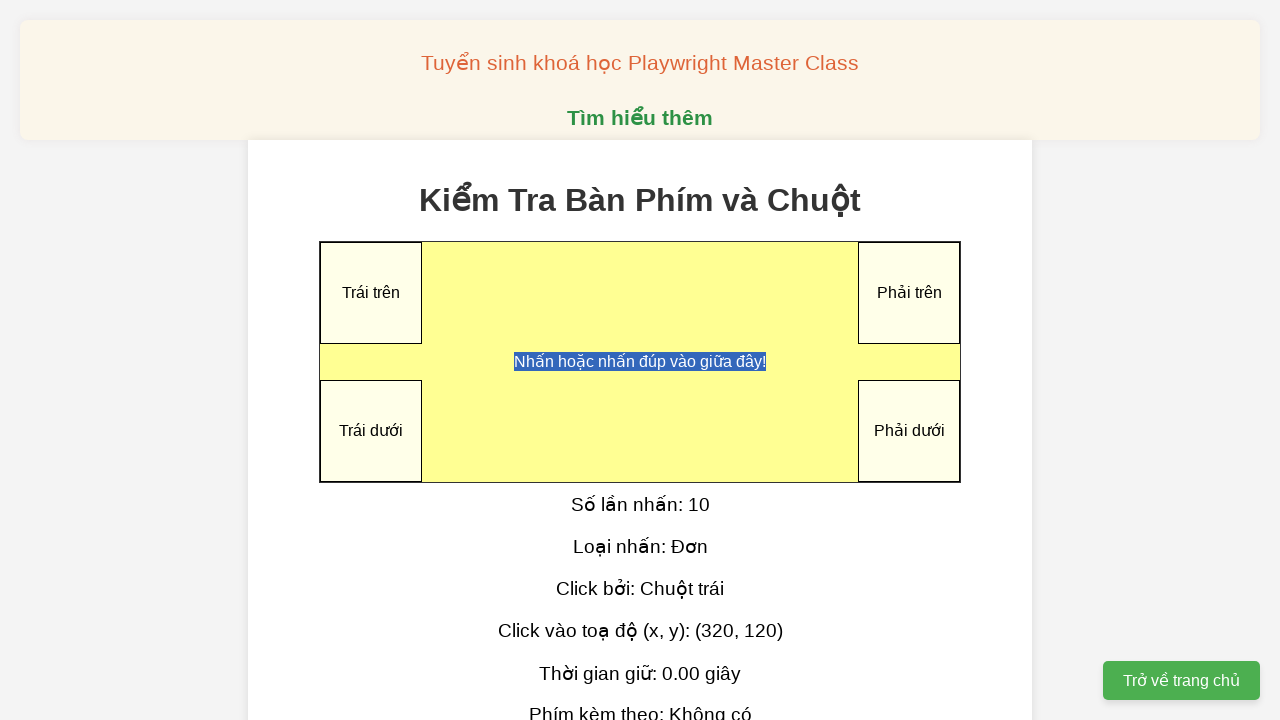

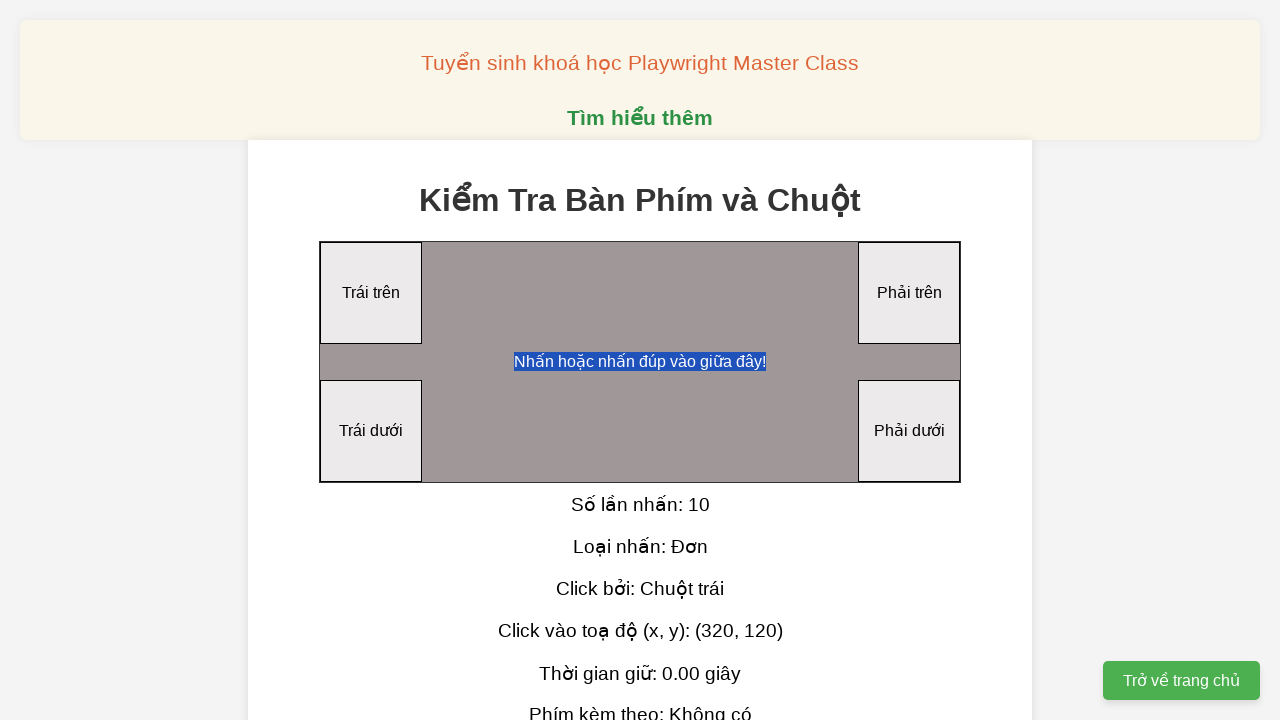